Tests form submission within an iframe by clearing and filling first name and last name fields, then submitting the form

Starting URL: https://www.w3schools.com/html/tryit.asp?filename=tryhtml_form_submit

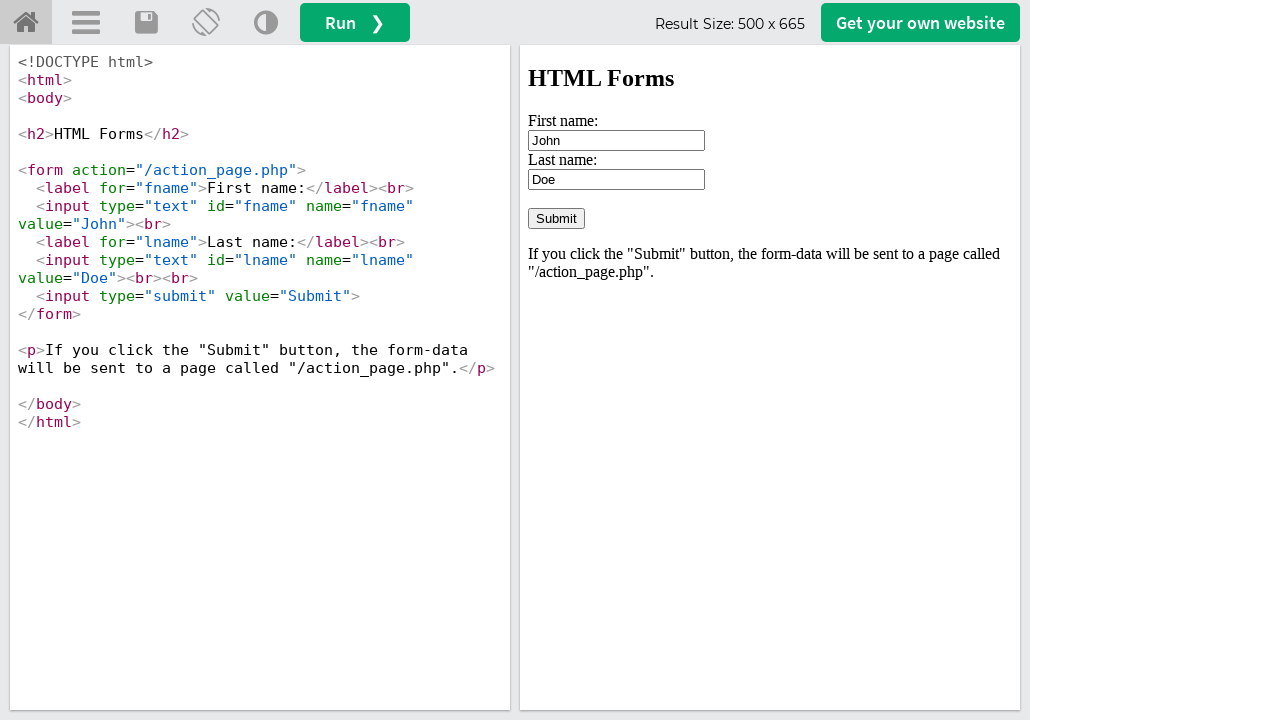

Switched to iframe containing the form
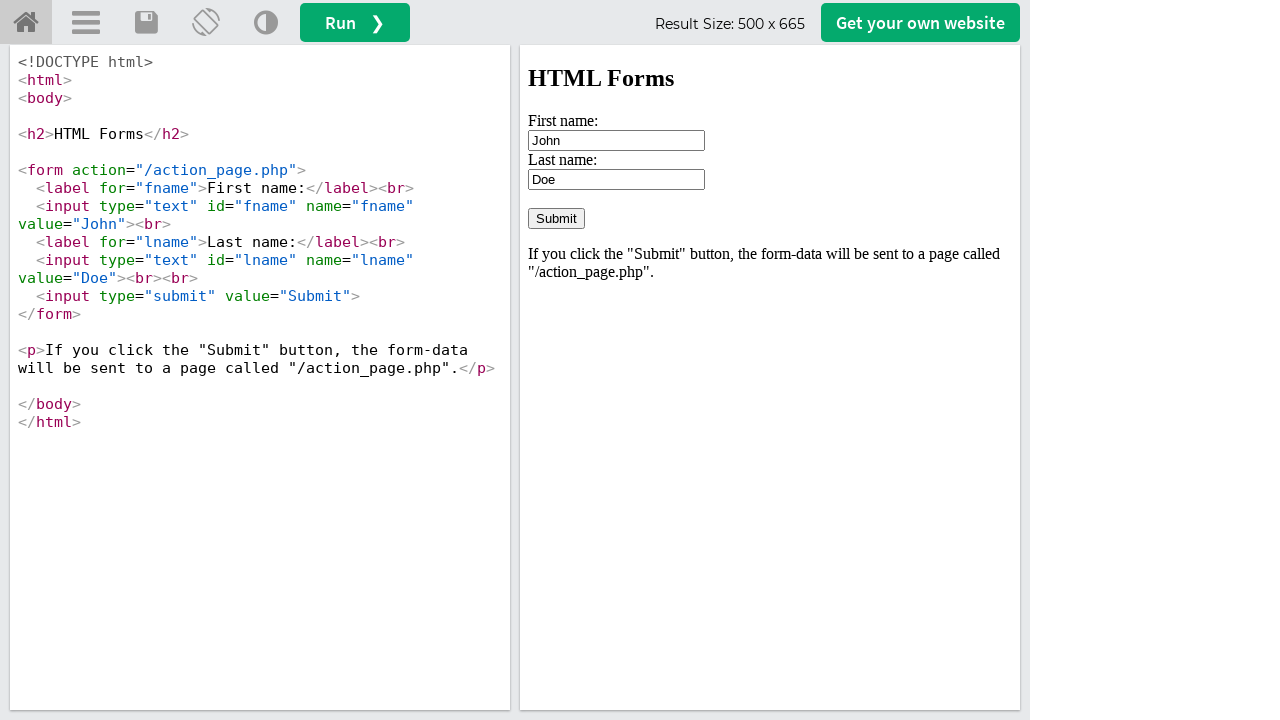

Cleared first name field (John) on xpath=//input[@value='John']
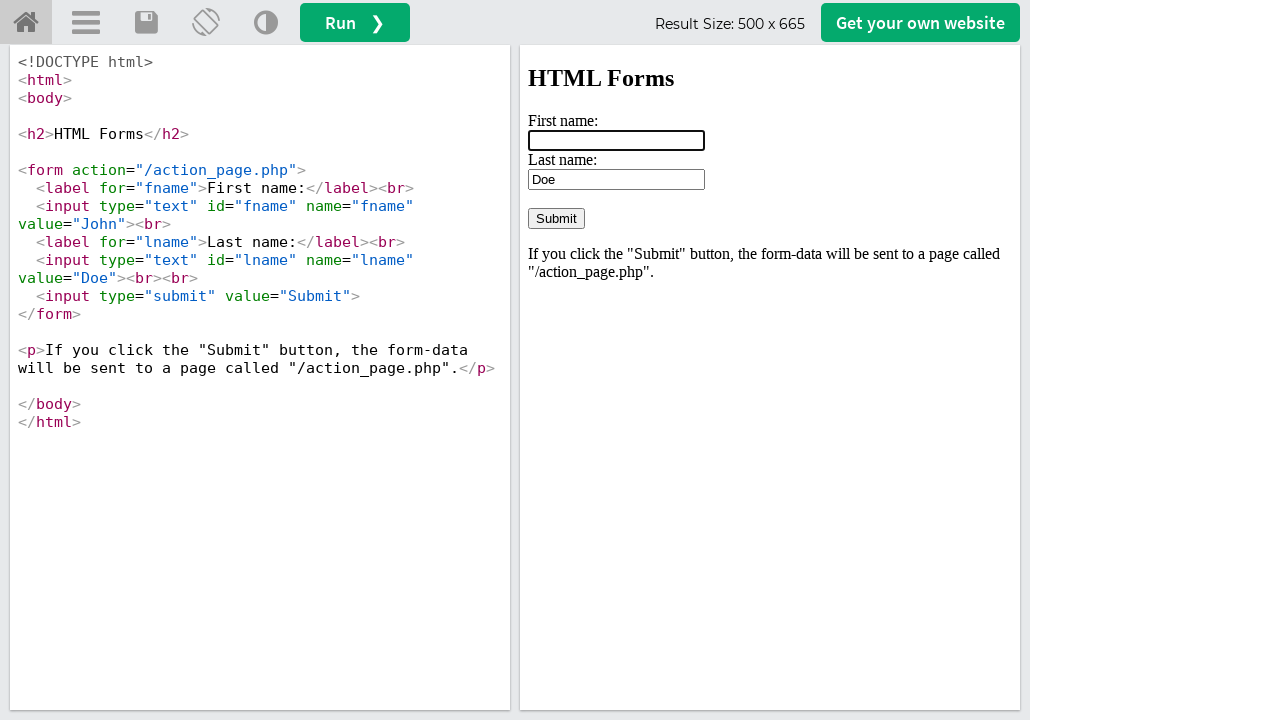

Filled first name field with 'Parisa' on xpath=//input[@name='fname']
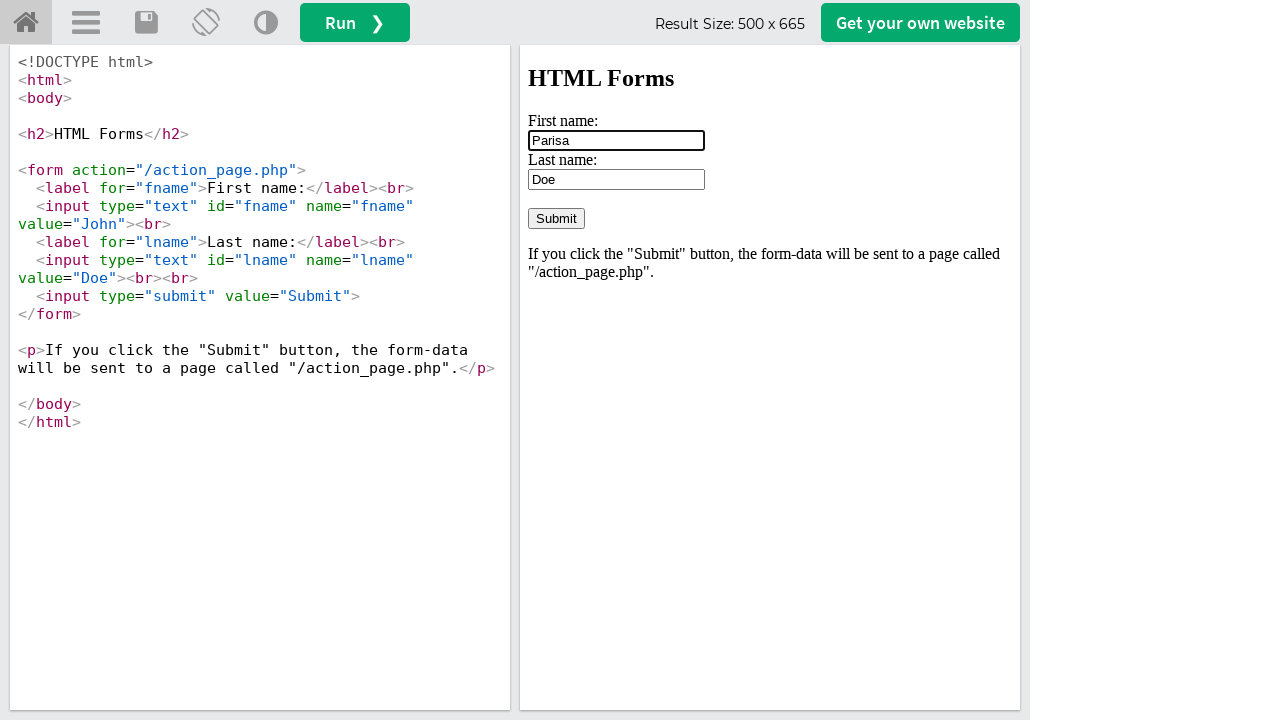

Cleared last name field (Doe) on xpath=//input[@value='Doe']
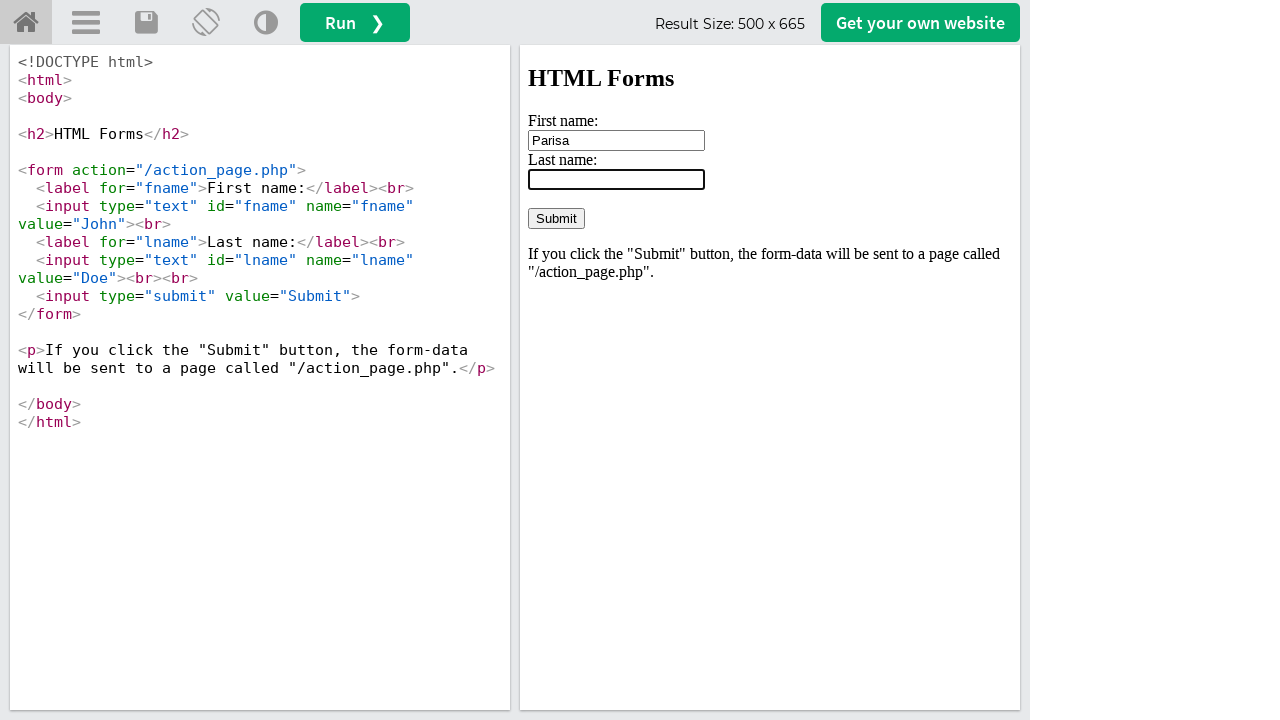

Filled last name field with 'Parin' on xpath=//input[@name='lname']
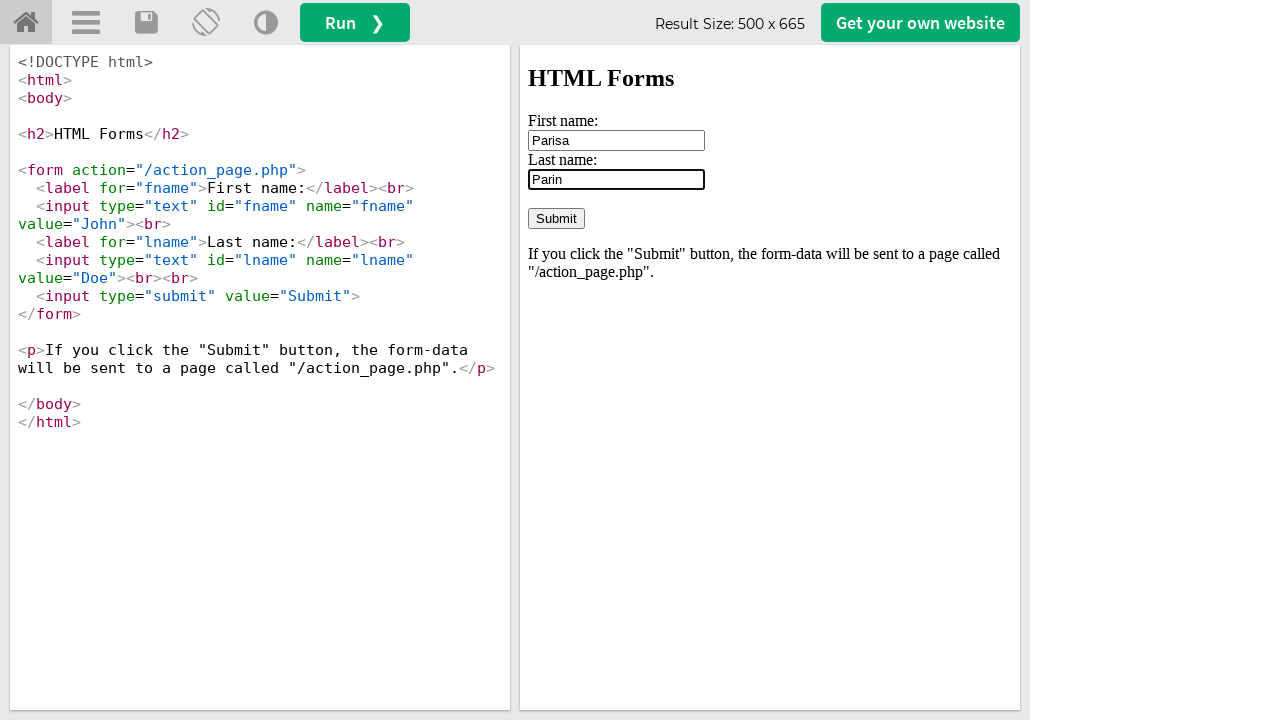

Clicked Submit button to submit the form at (556, 218) on xpath=//input[@value='Submit']
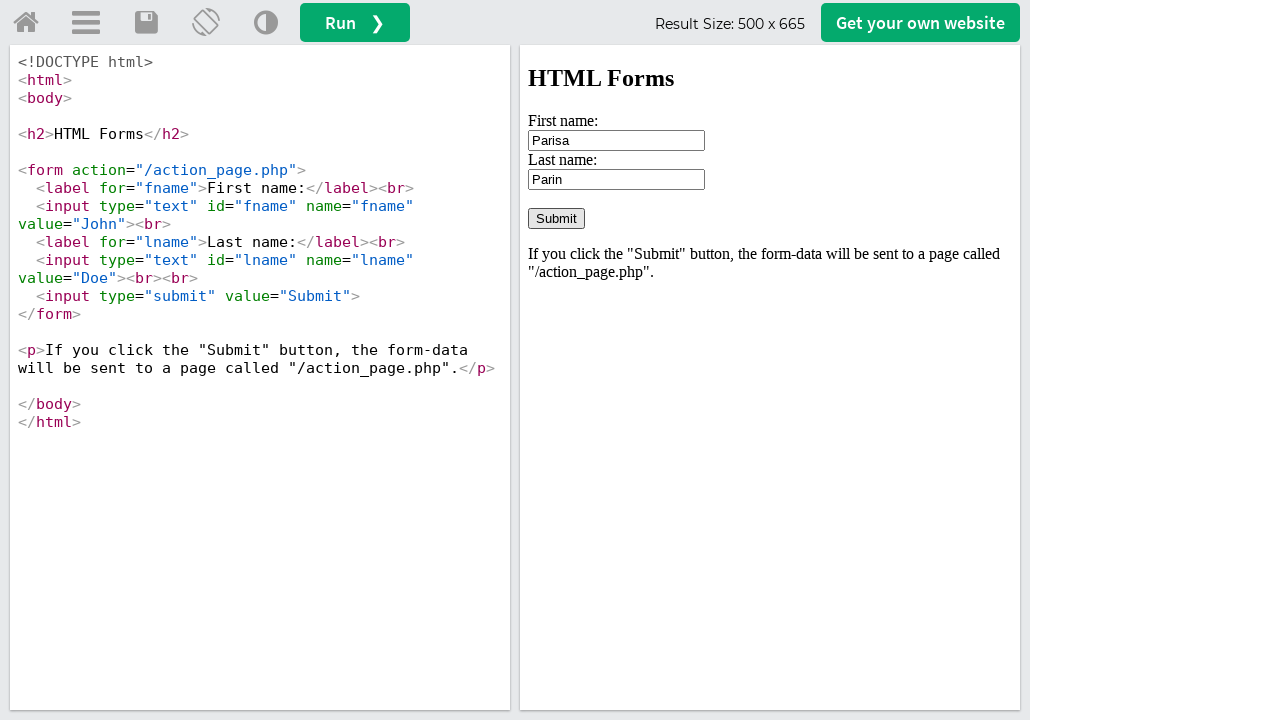

Waited 3 seconds for form submission to complete
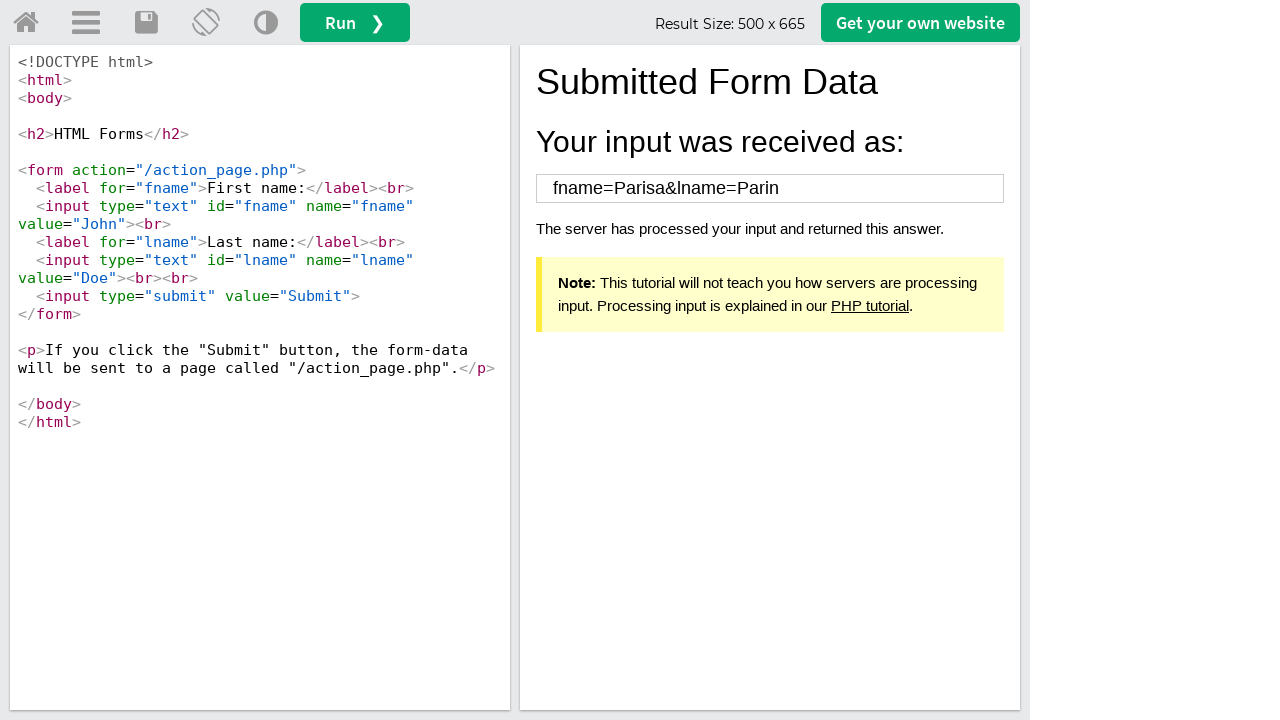

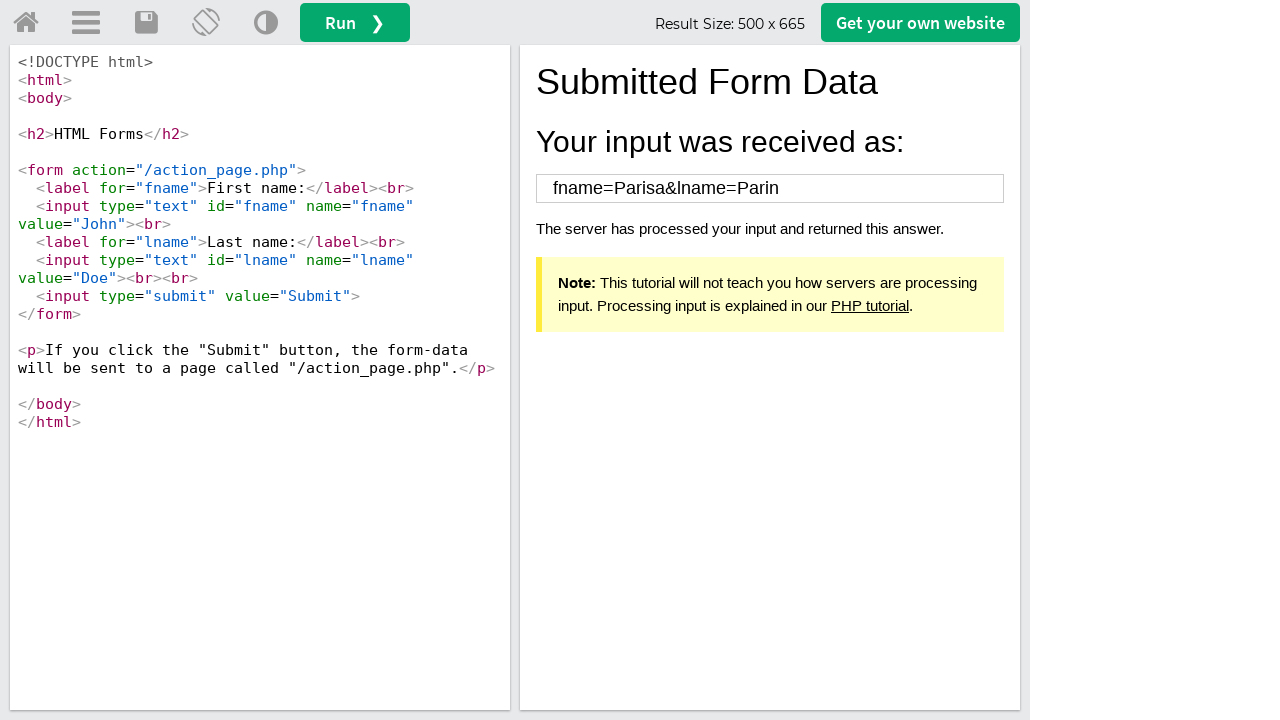